Tests that the "See Managed Hosting Services" button is displayed on the homepage and navigates to the managed hosting page when clicked.

Starting URL: https://www.inmotionhosting.com/

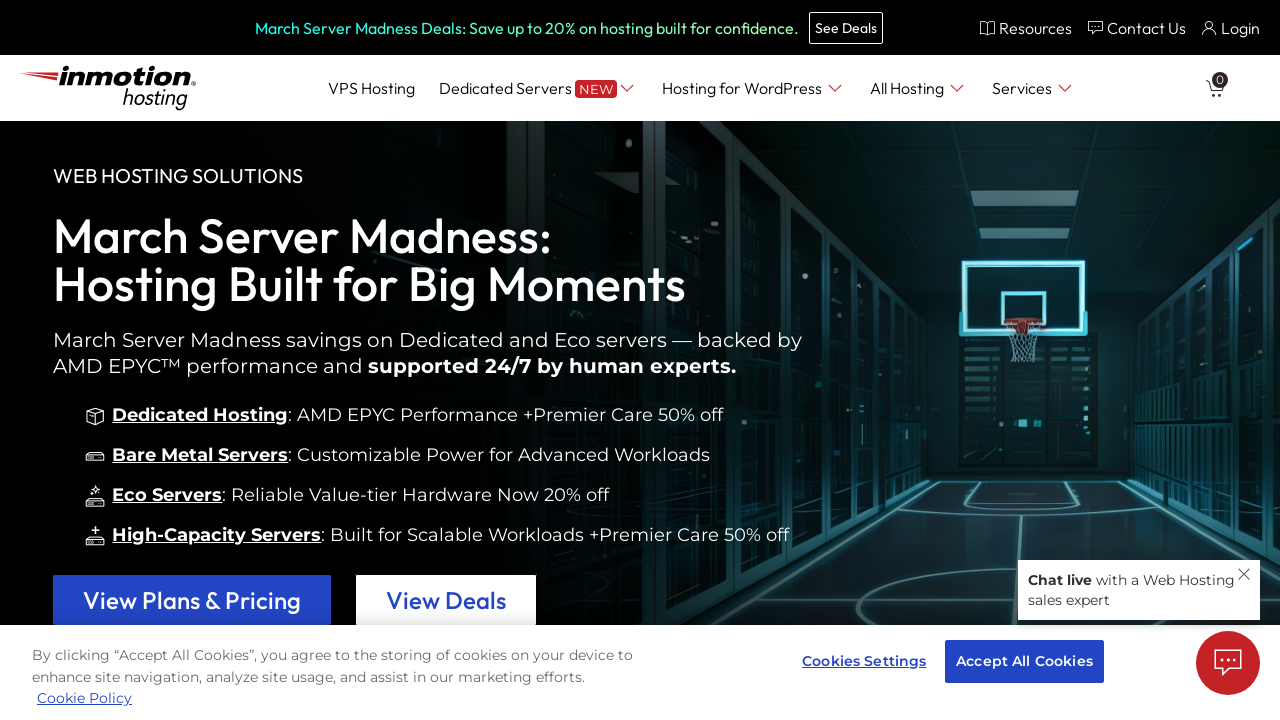

Scrolled to 'Managed Hosting for Enterprise-Level Business' section
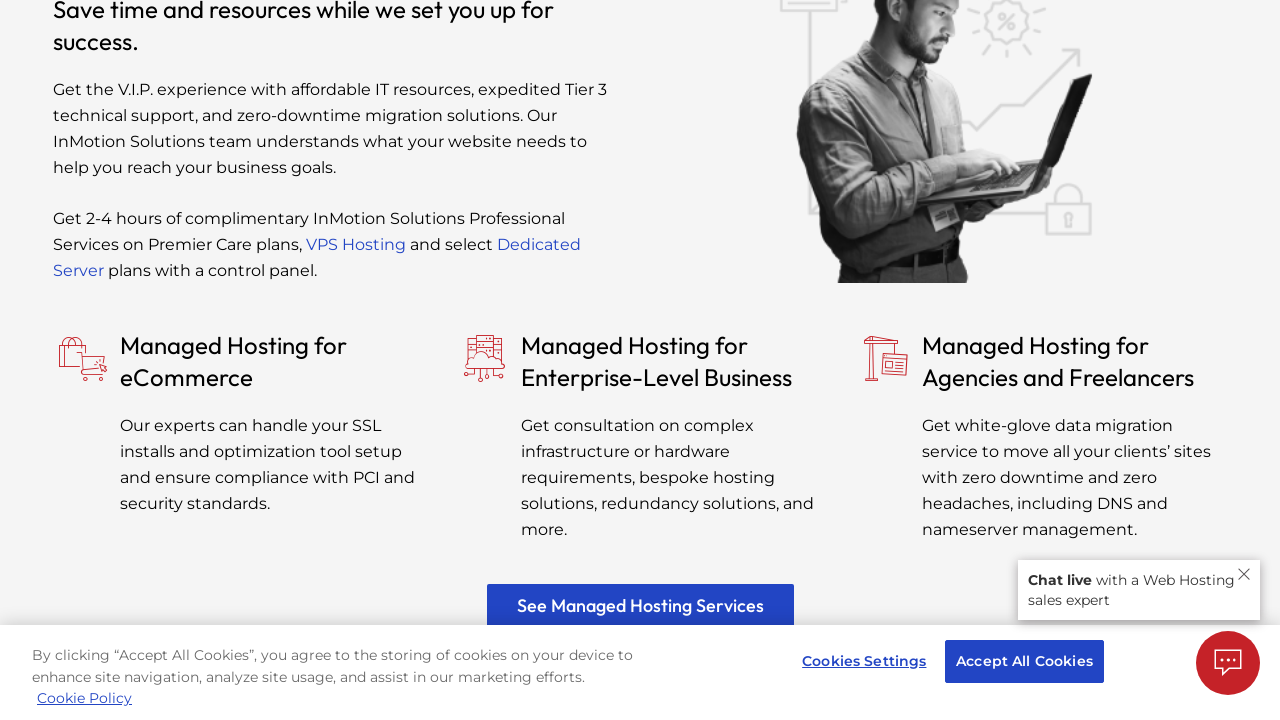

'See Managed Hosting Services' button is visible
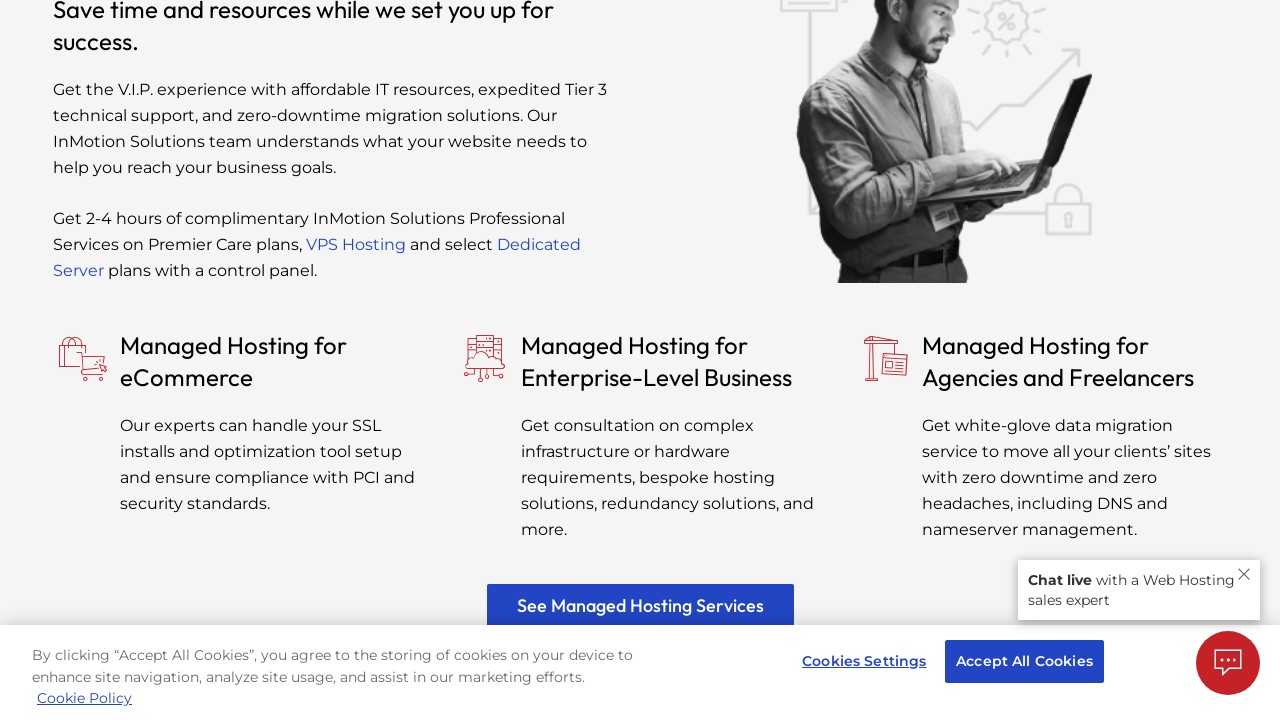

Clicked 'See Managed Hosting Services' button at (640, 605) on xpath=//a[text()='See Managed Hosting Services']
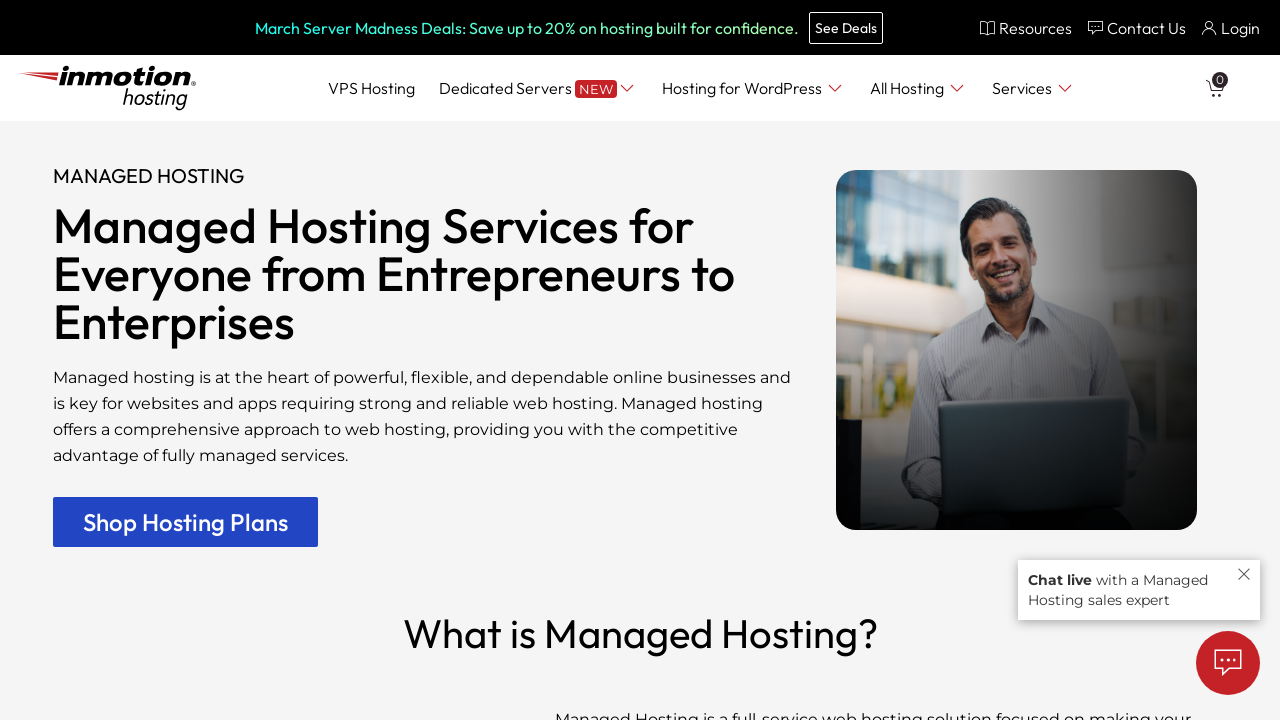

Navigated to managed hosting page (https://www.inmotionhosting.com/managed-hosting)
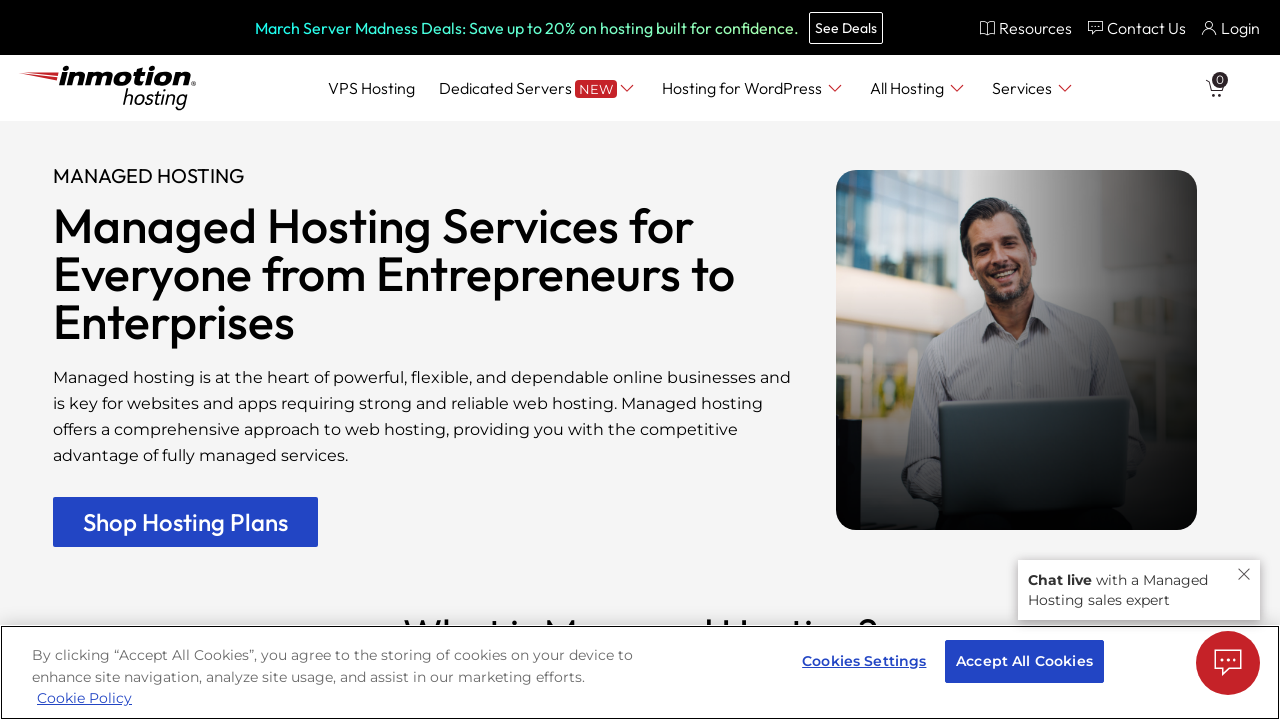

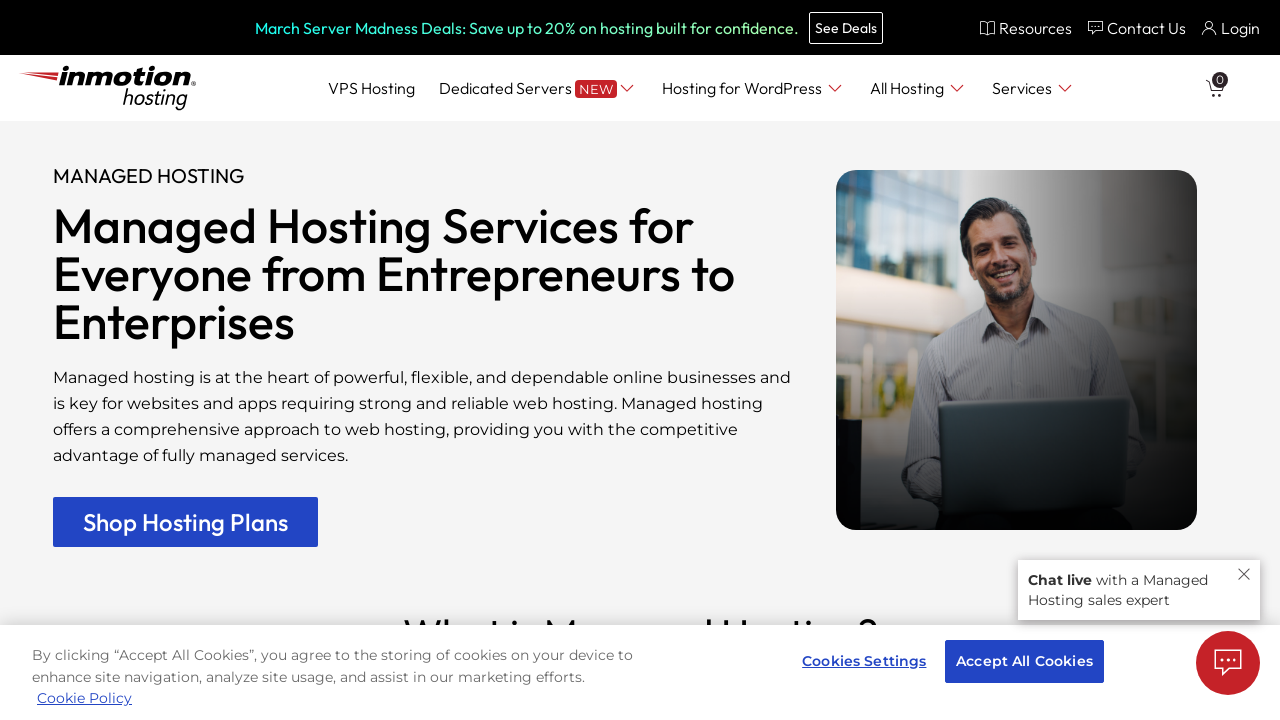